Tests exit intent modal by moving mouse outside the viewport to trigger the modal popup.

Starting URL: http://the-internet.herokuapp.com/exit_intent

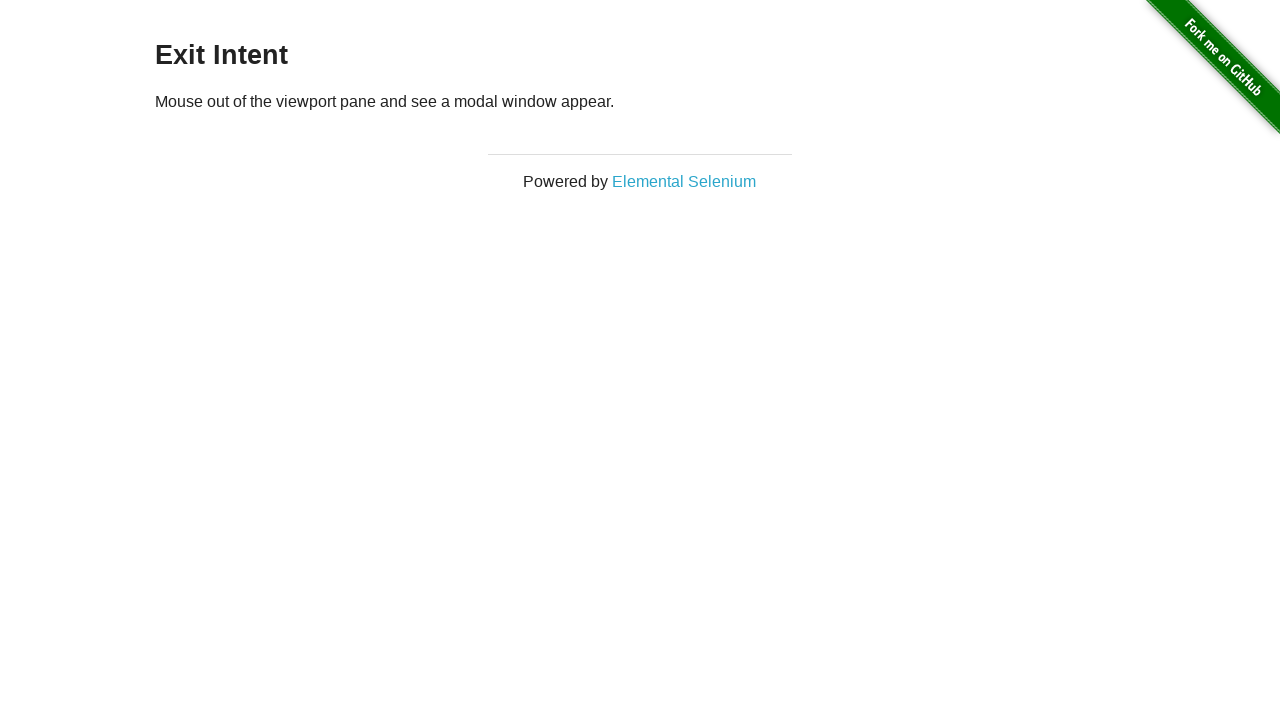

Moved mouse to top of viewport at coordinates (500, 0) at (500, 0)
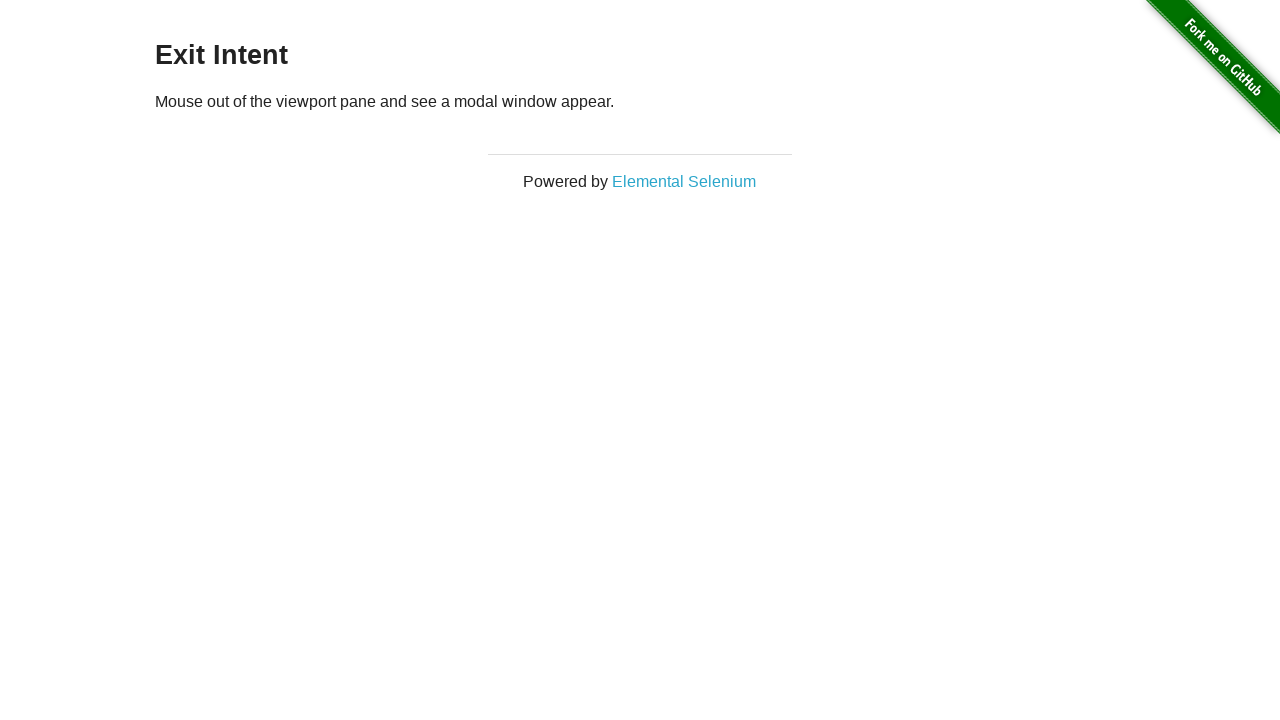

Moved mouse outside viewport at coordinates (500, -100) to trigger exit intent at (500, -100)
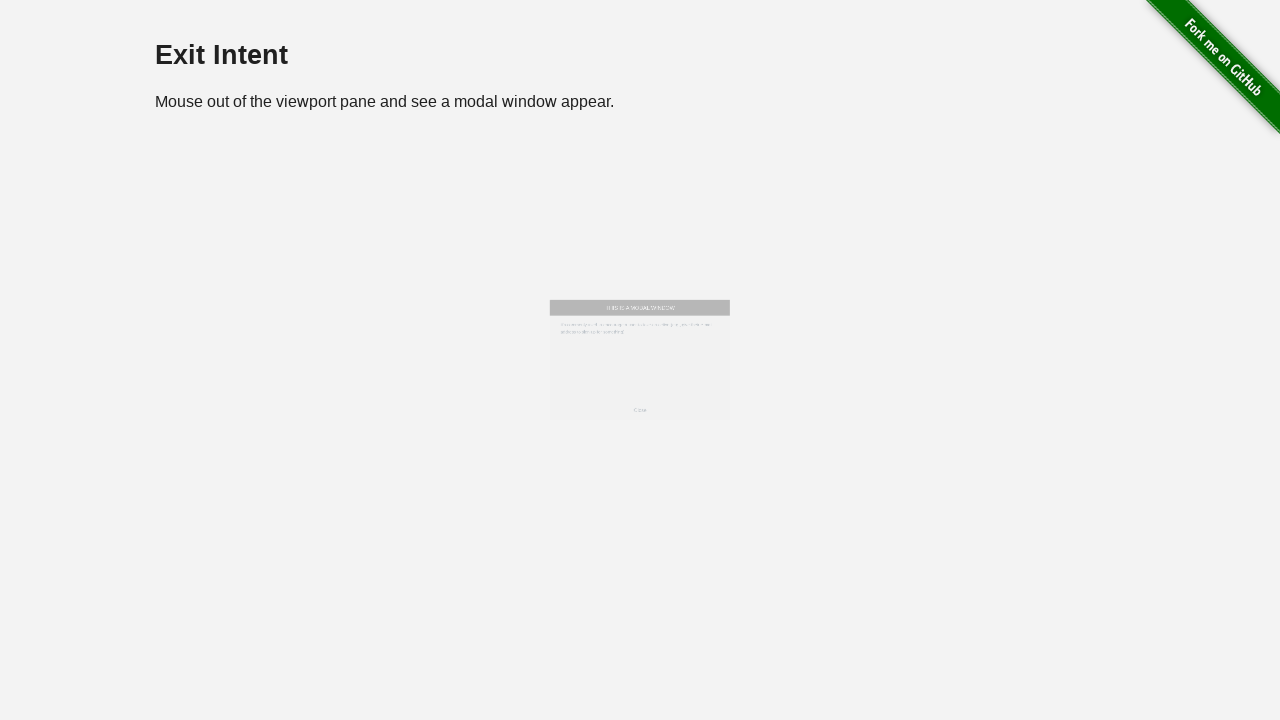

Exit intent modal appeared with .modal-body selector
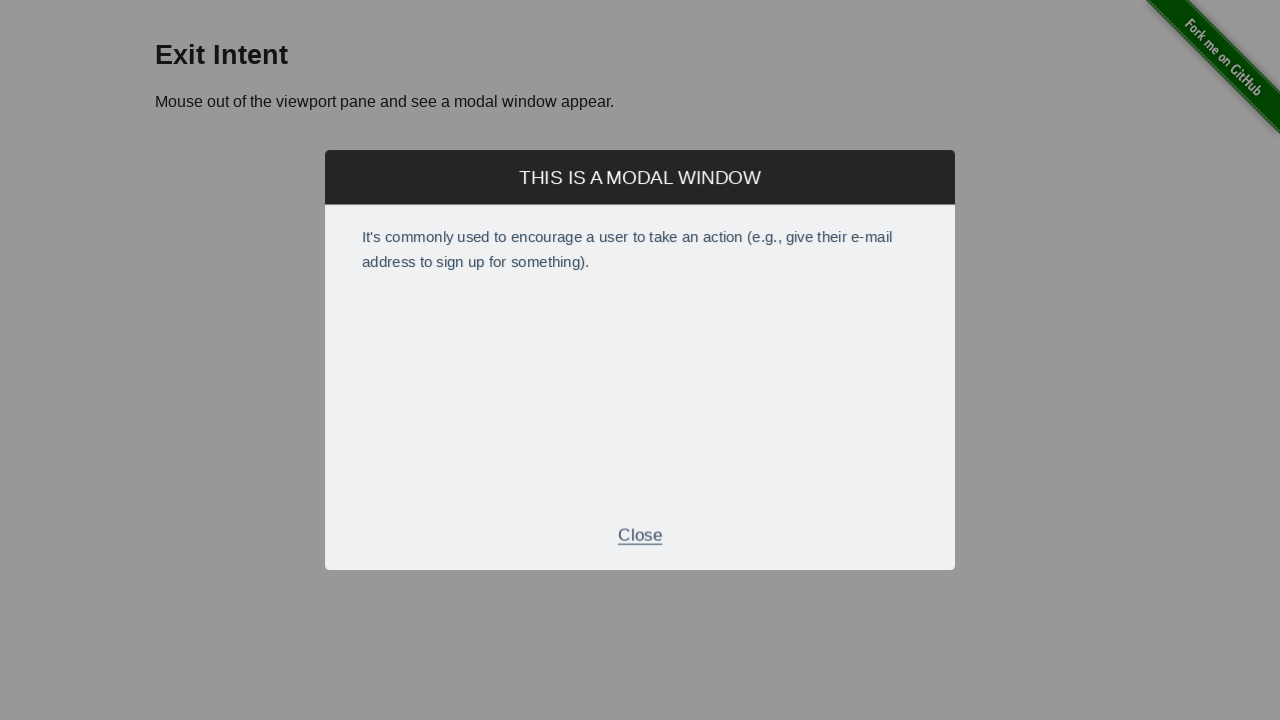

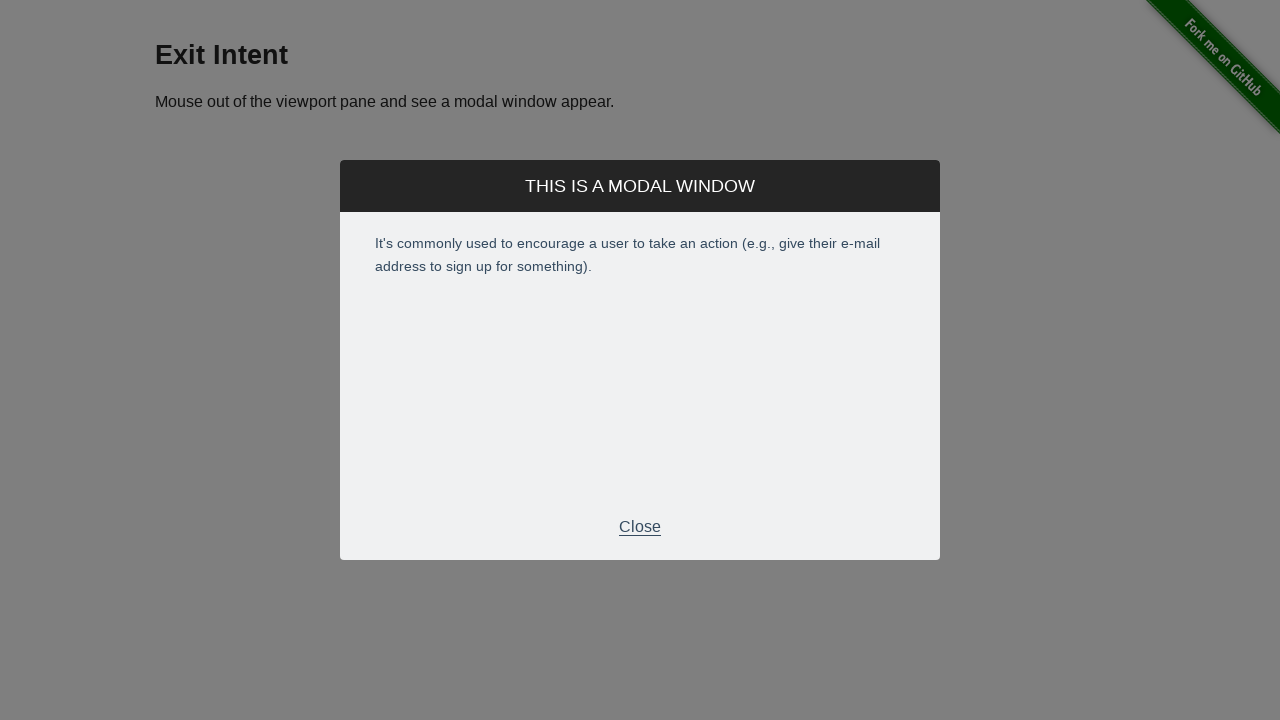